Navigates to an e-commerce shop page and verifies that product listings are displayed with their titles, prices, and images.

Starting URL: https://scrapeme.live/shop/

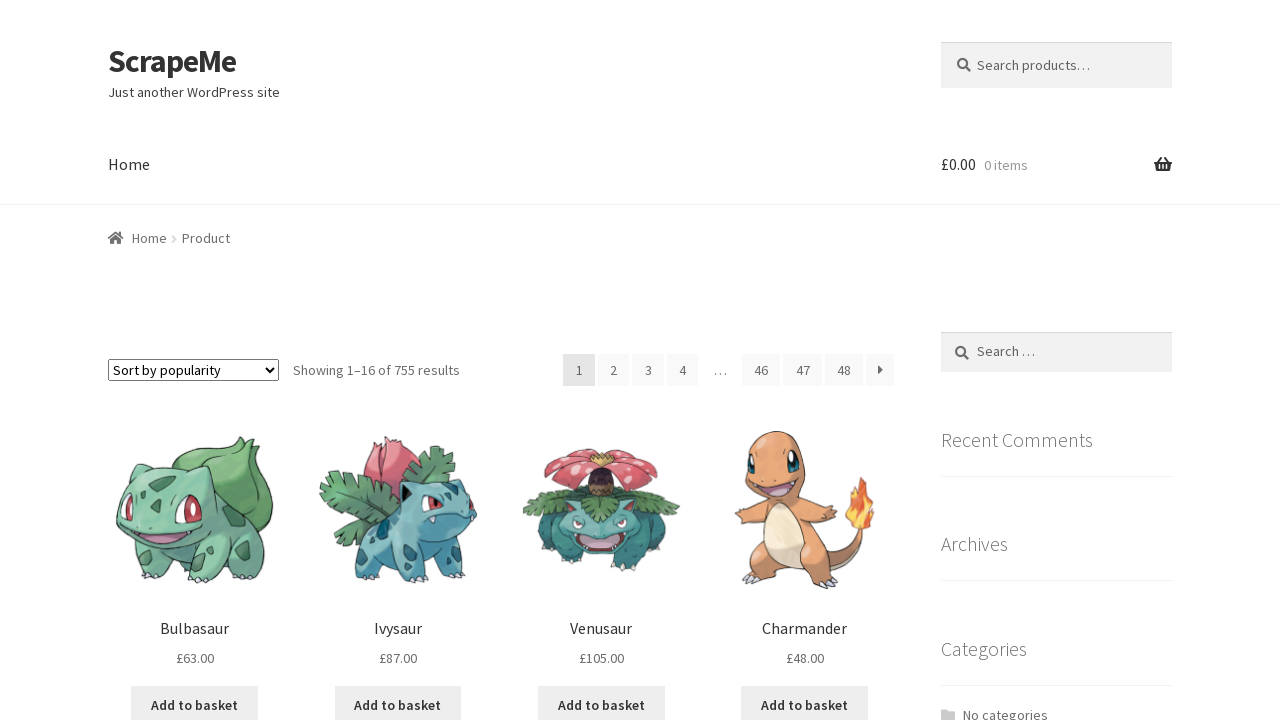

Navigated to e-commerce shop page
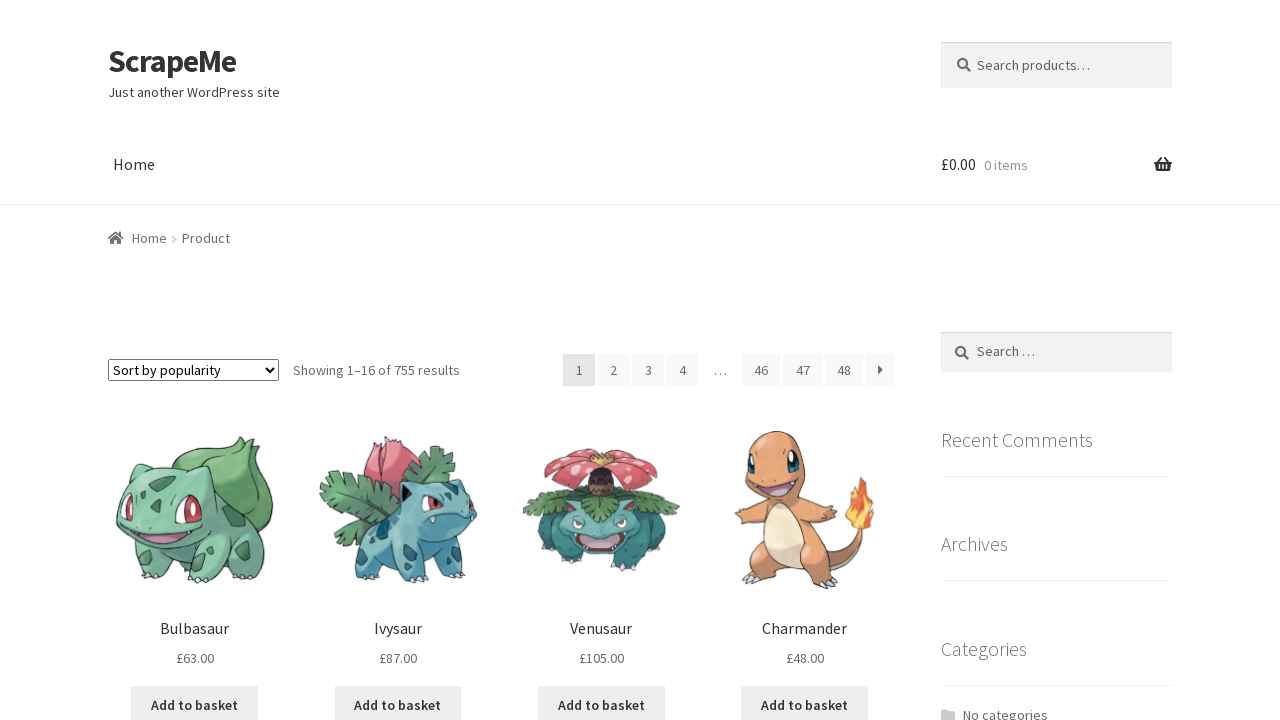

Product listings loaded
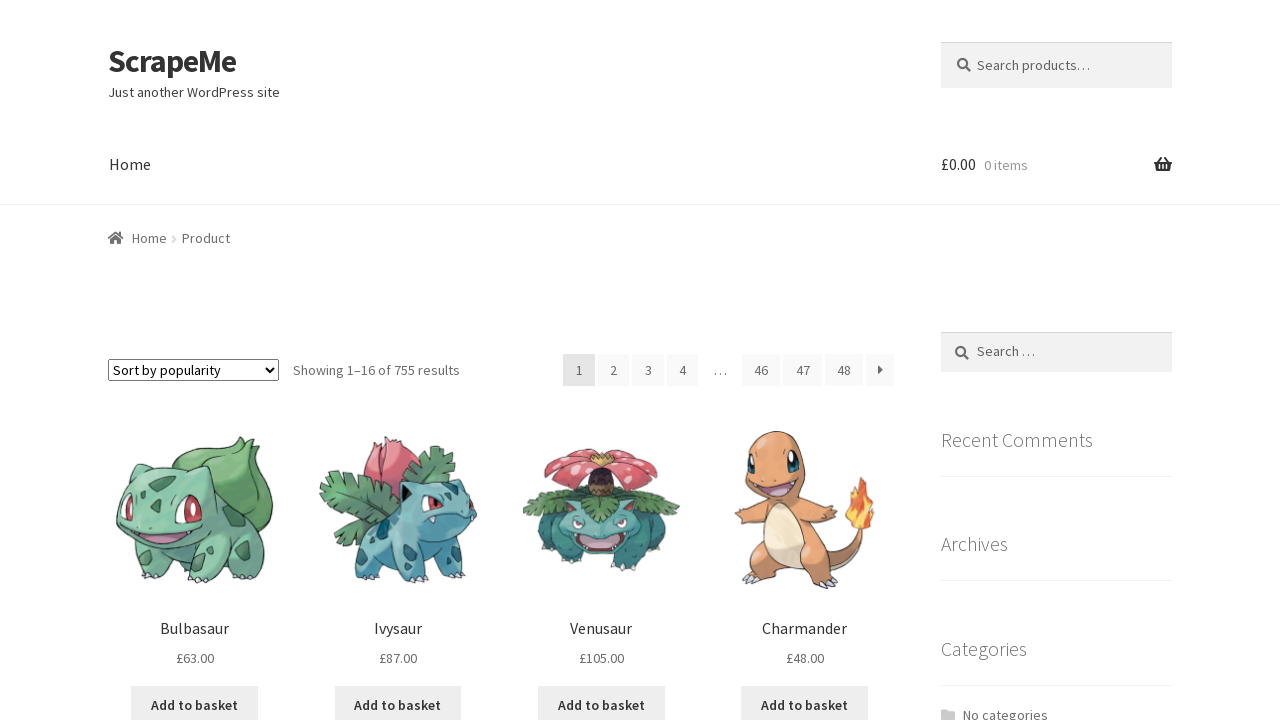

Product titles are visible
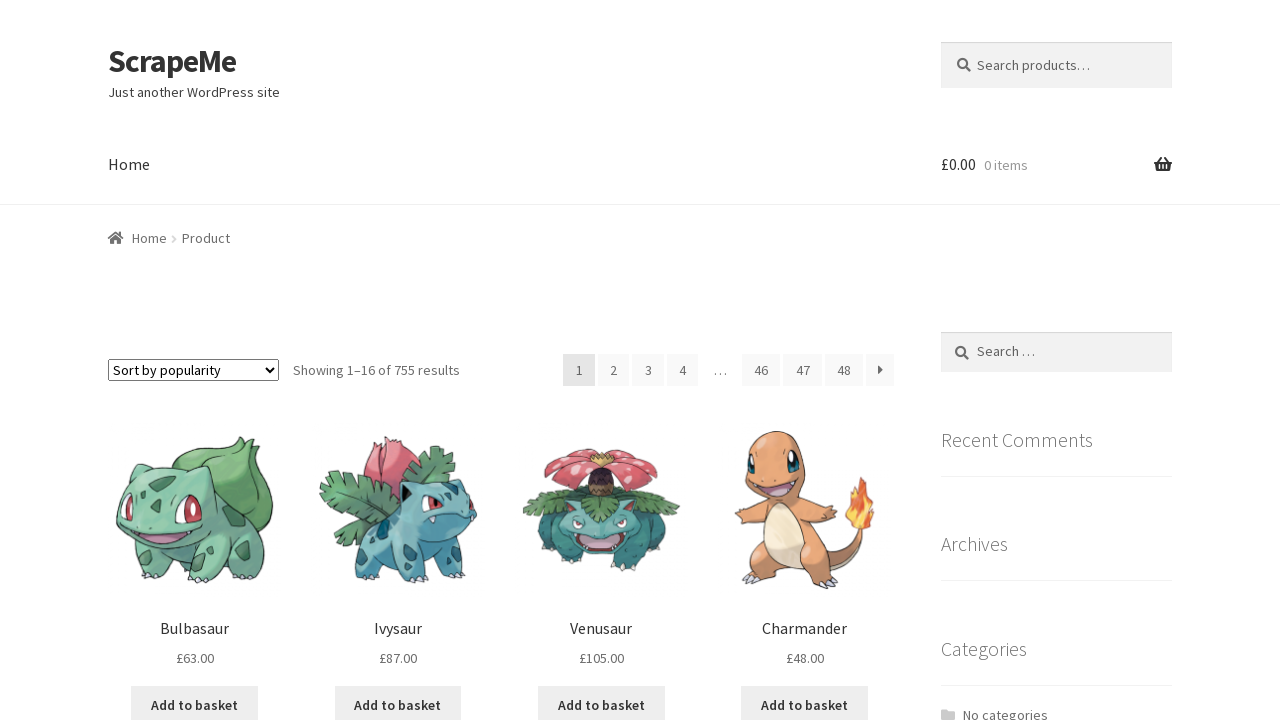

Product prices are visible
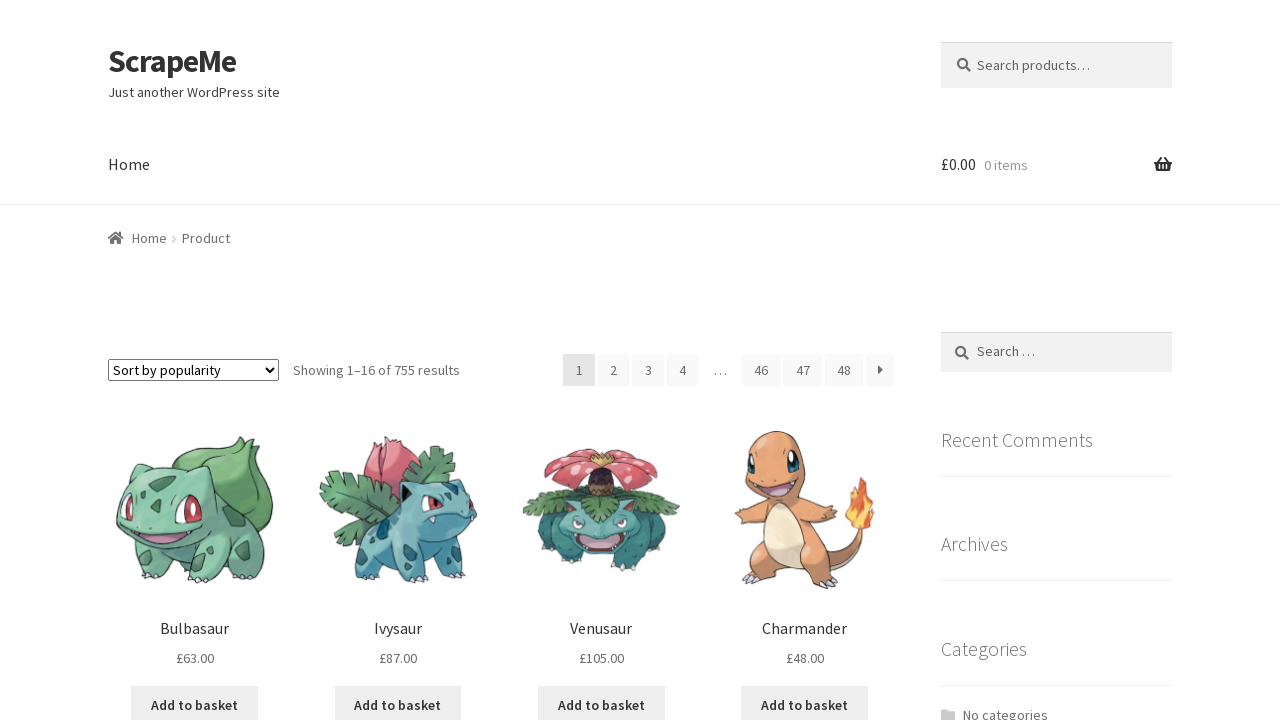

Product images are visible
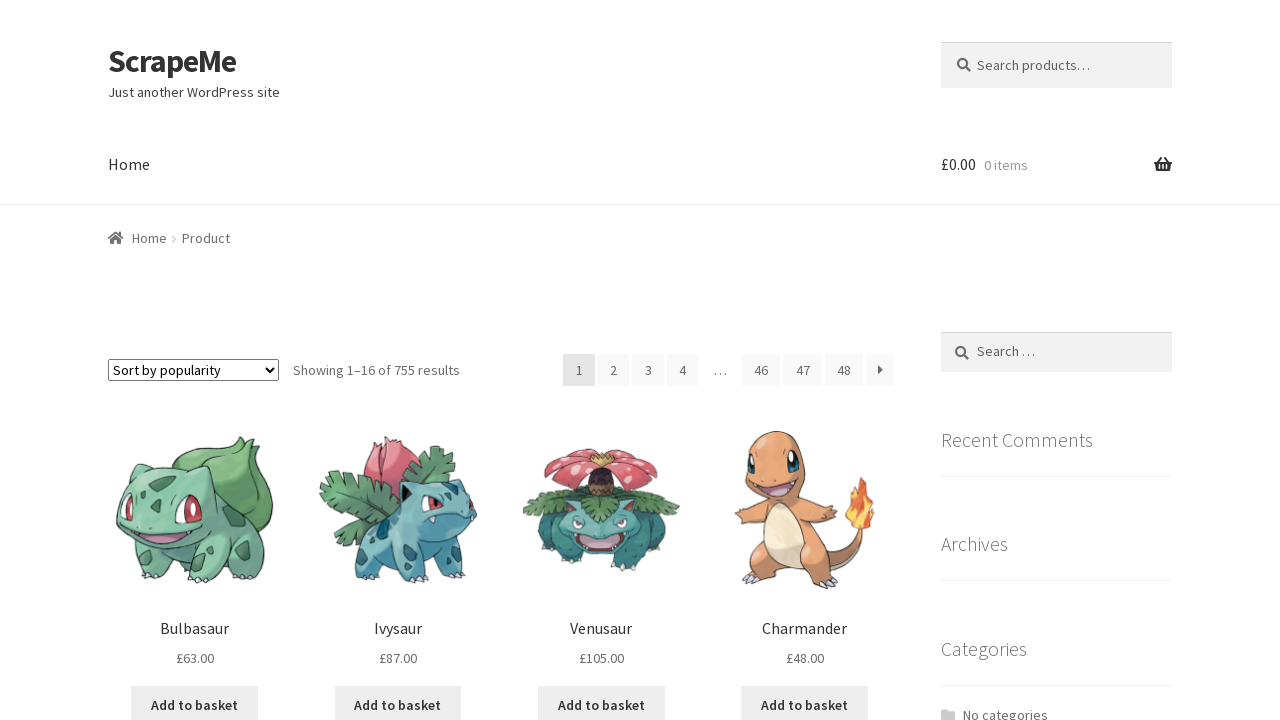

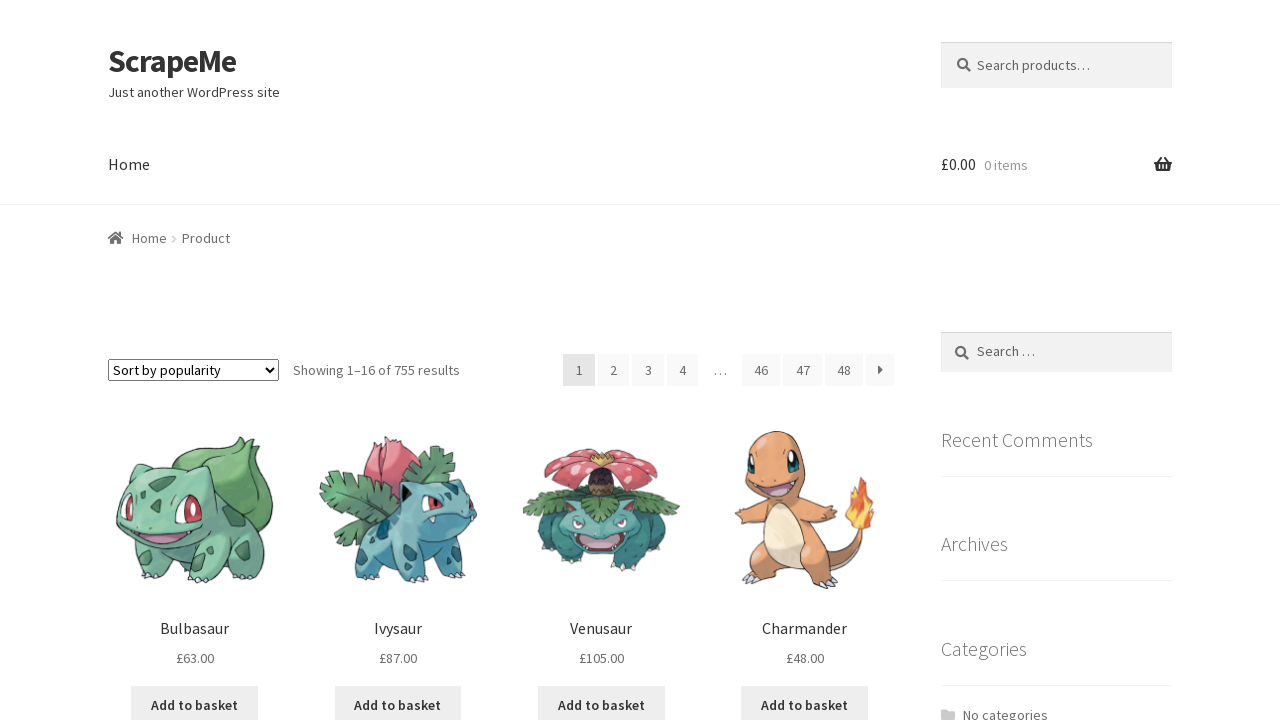